Navigates to the APSRTC online portal and maximizes the browser window

Starting URL: https://www.apsrtconline.in/oprs-web/

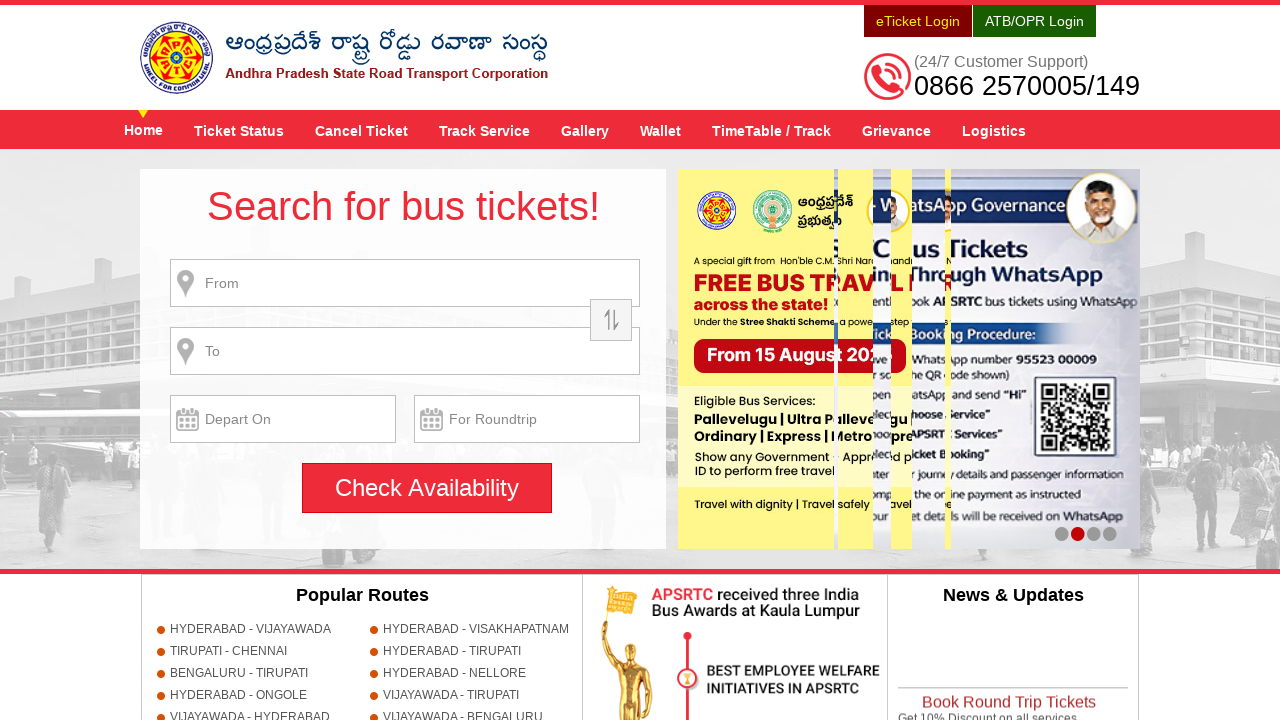

Navigated to APSRTC online portal
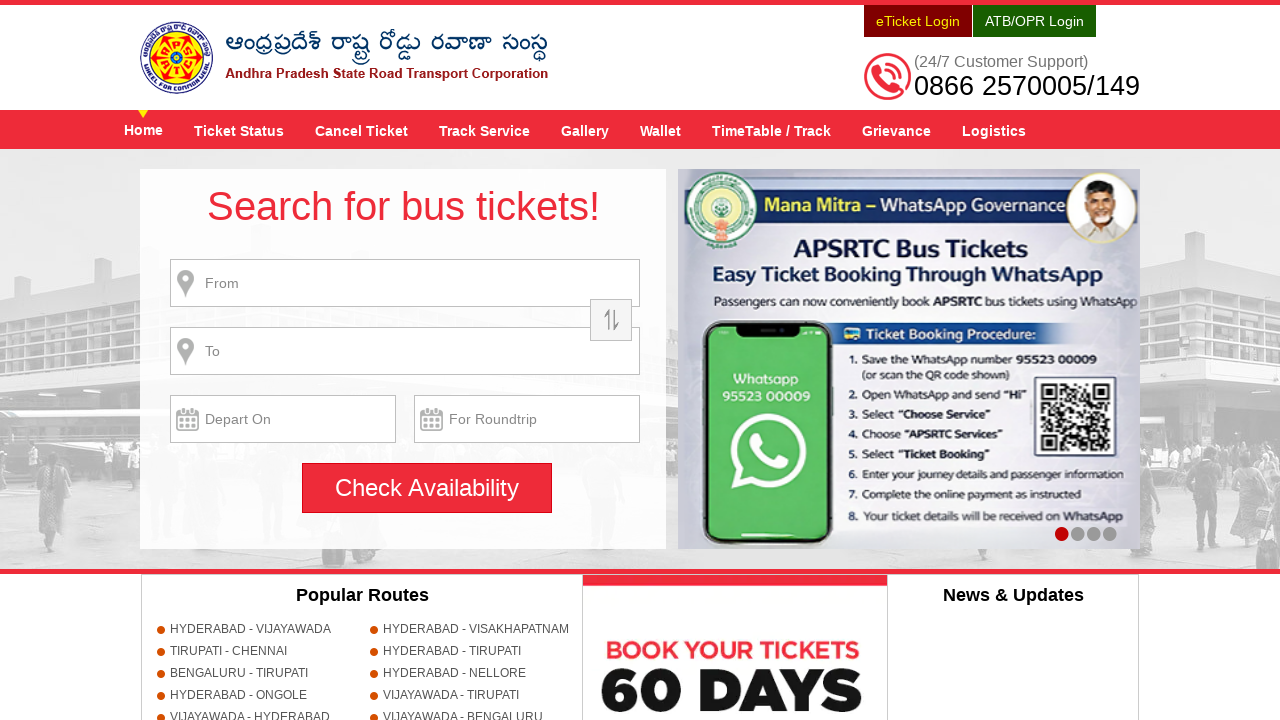

Maximized browser window to full screen
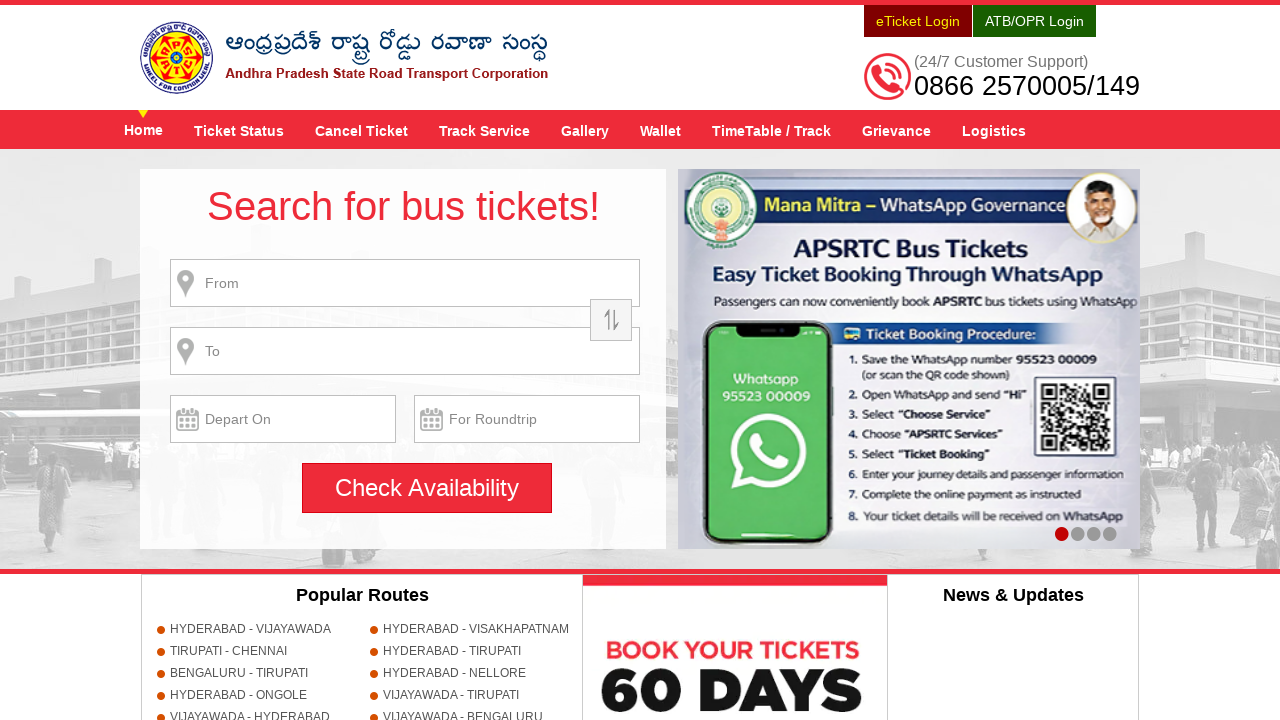

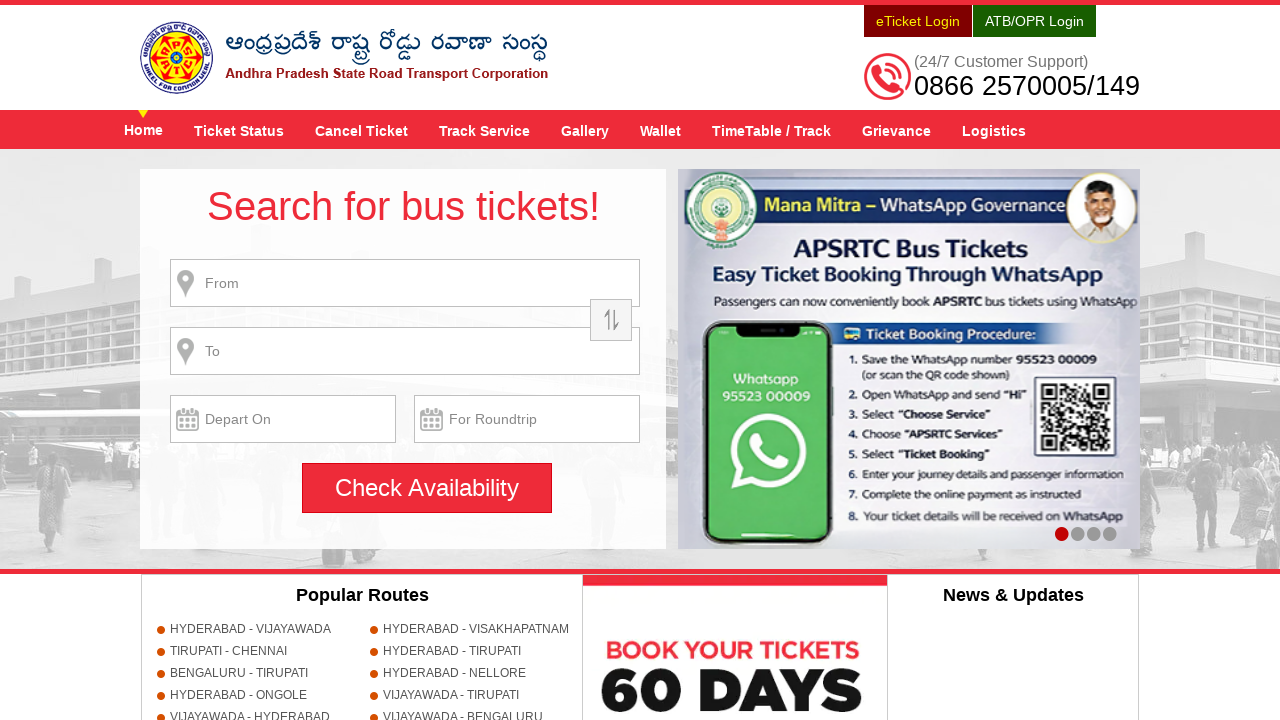